Navigates to the TEK School retail page and retrieves the page title

Starting URL: http://tek-school.com/retail

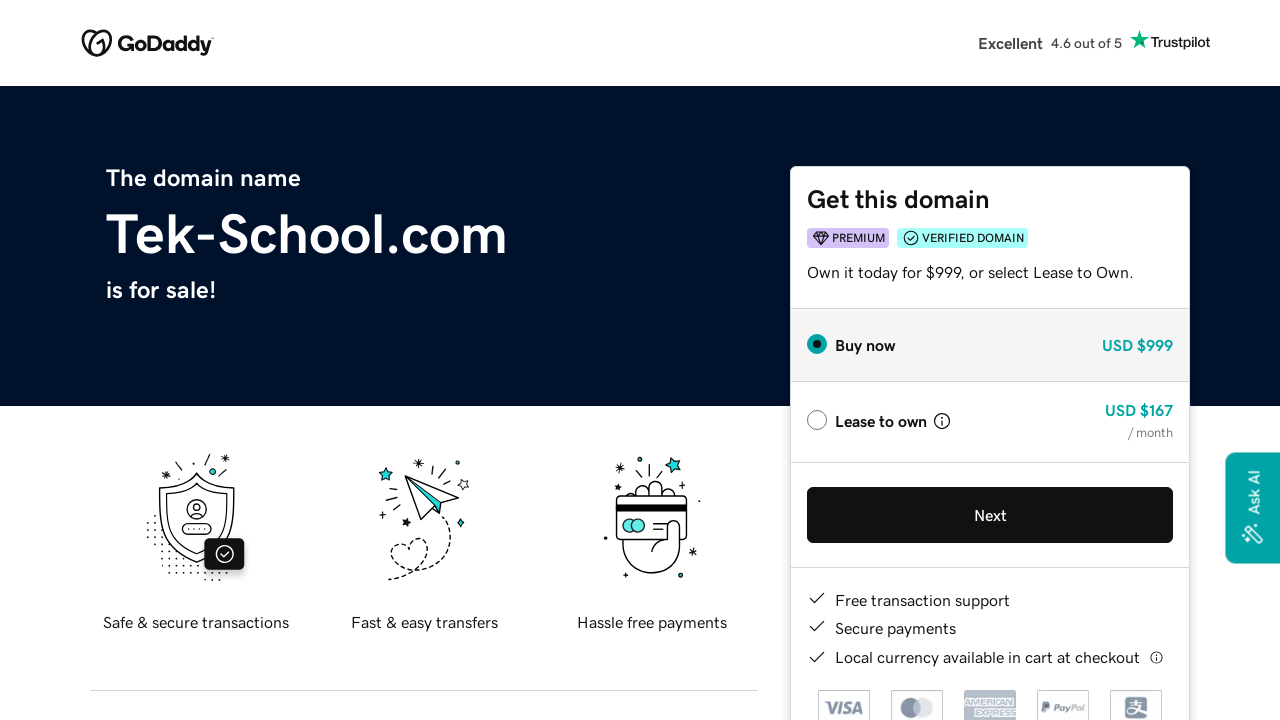

Navigated to TEK School retail page
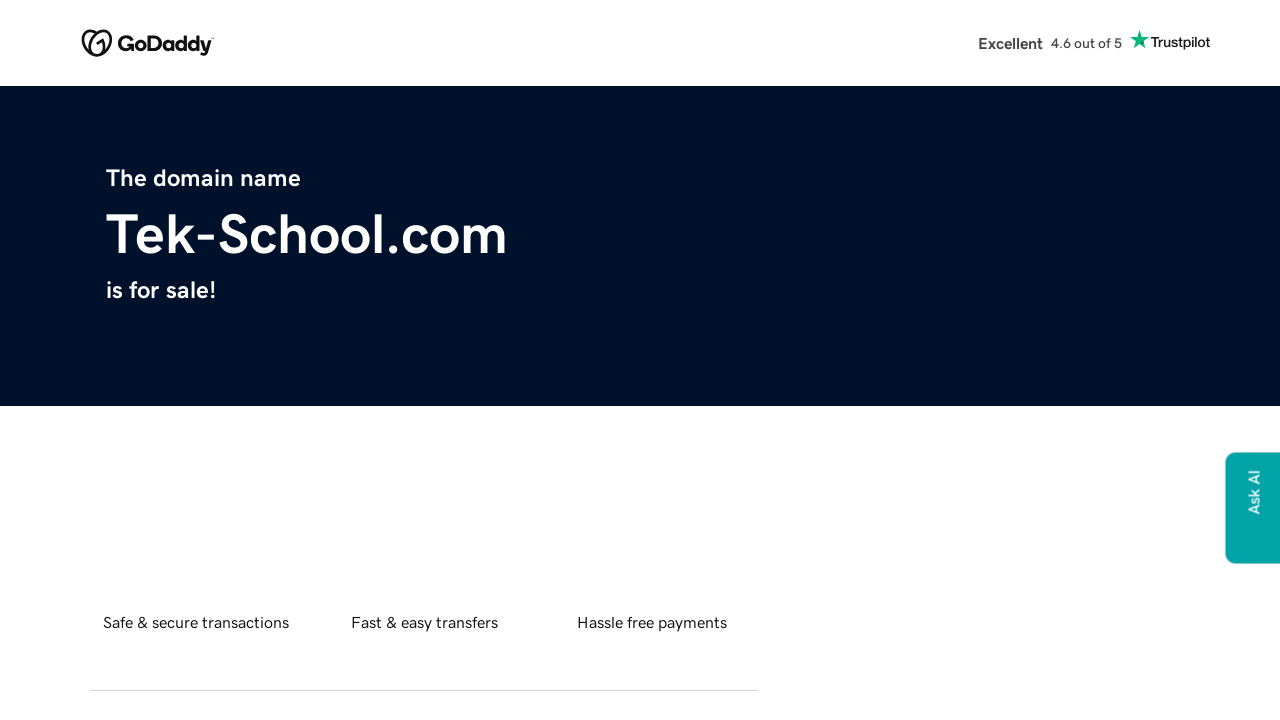

Page DOM content loaded
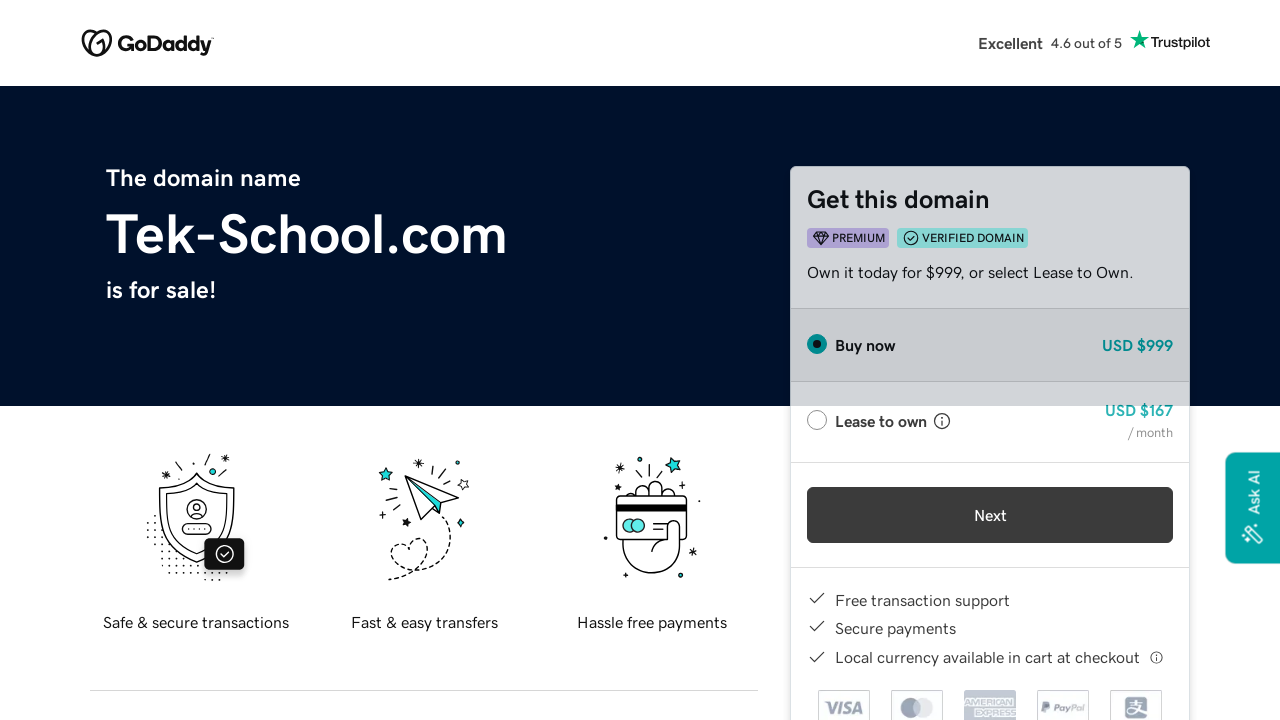

Retrieved page title: 'tek-school.com'
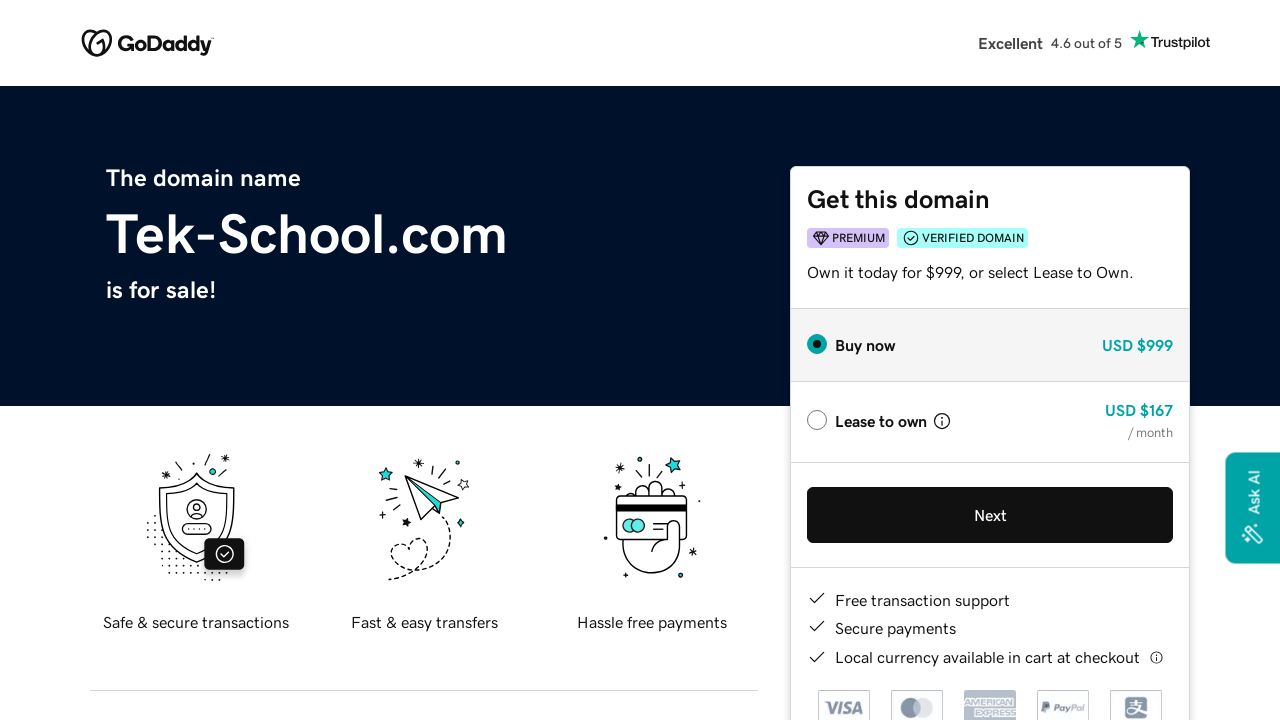

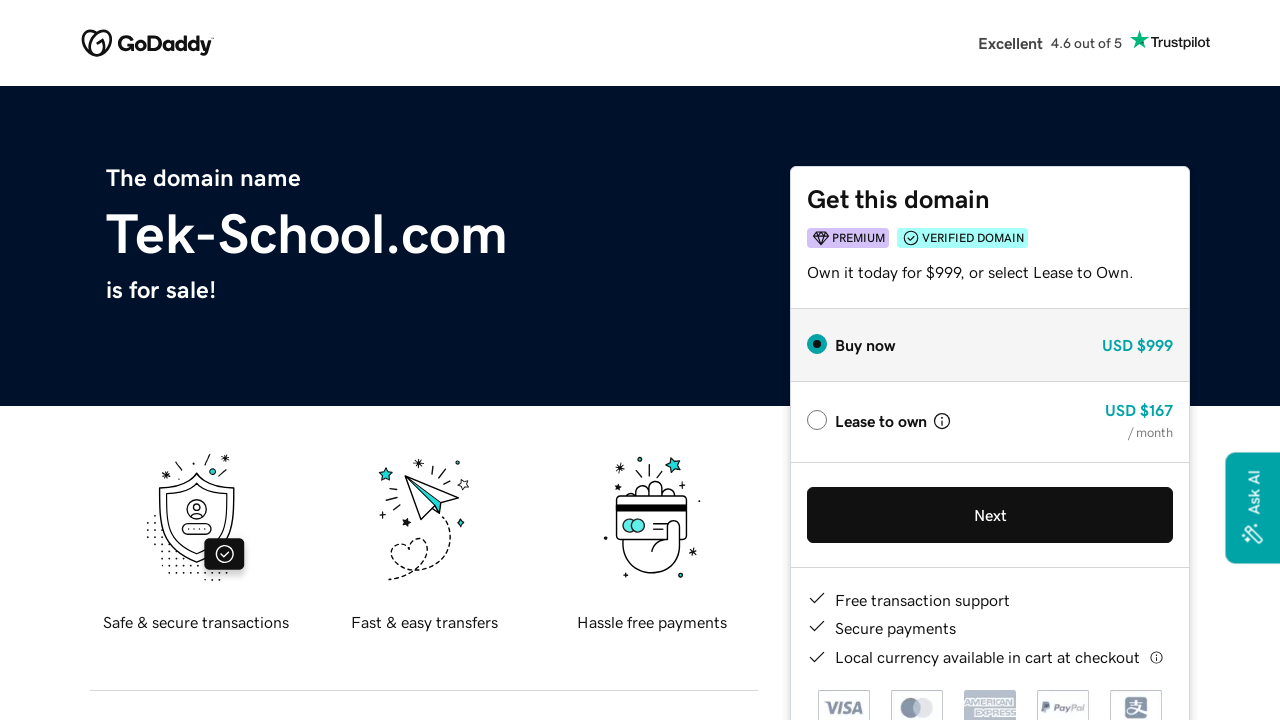